Navigates to the DemoBlaze store homepage and verifies the page title and URL

Starting URL: https://www.demoblaze.com/index.html

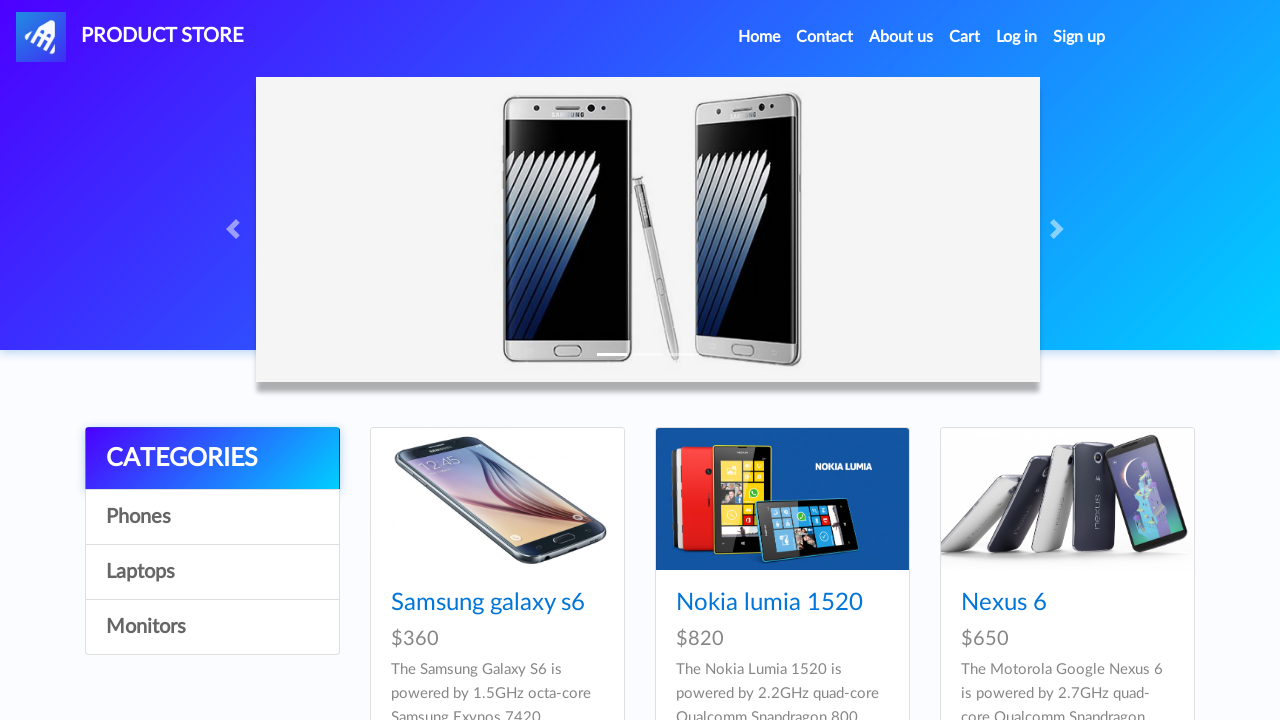

Navigated to DemoBlaze store homepage
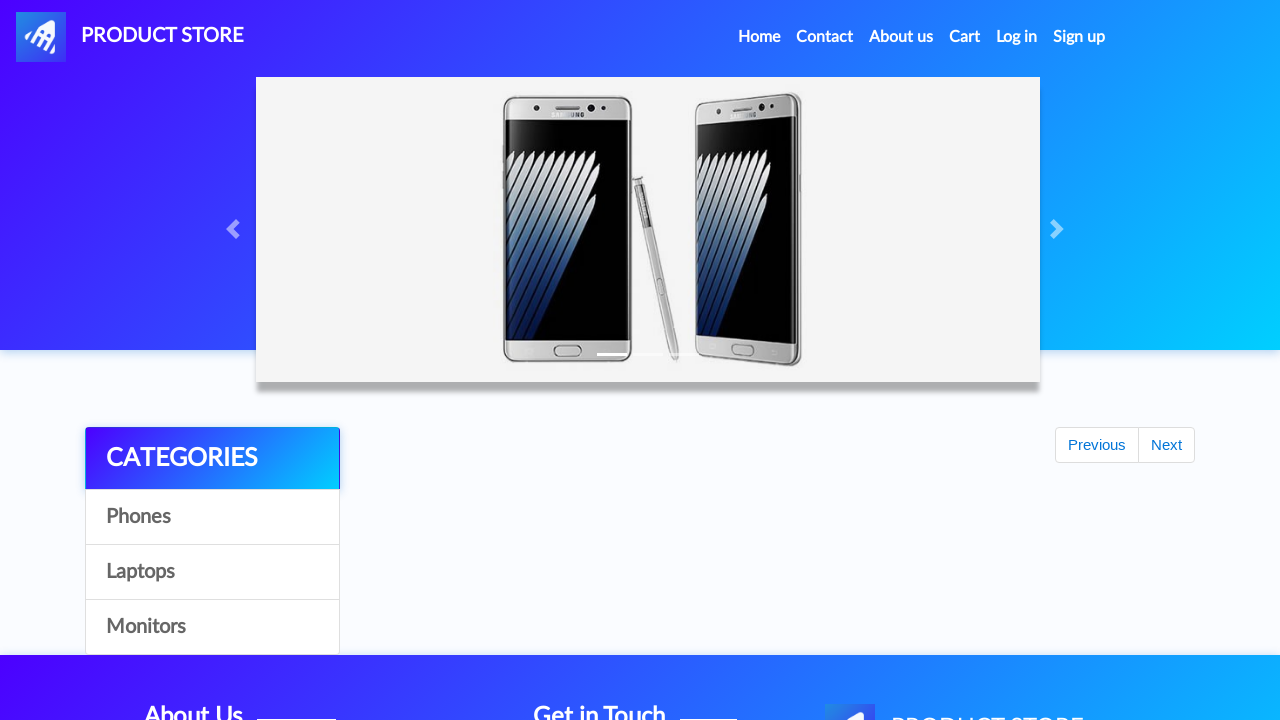

Verified page title is 'STORE'
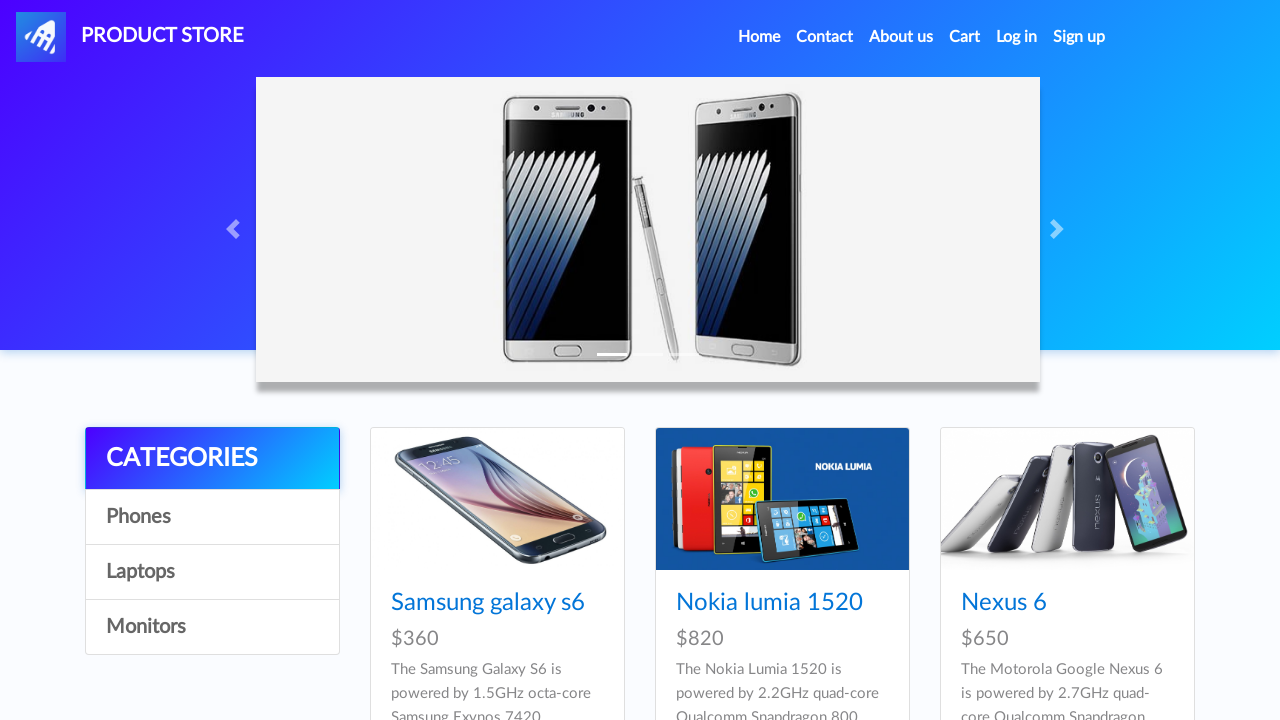

Verified page URL is https://www.demoblaze.com/index.html
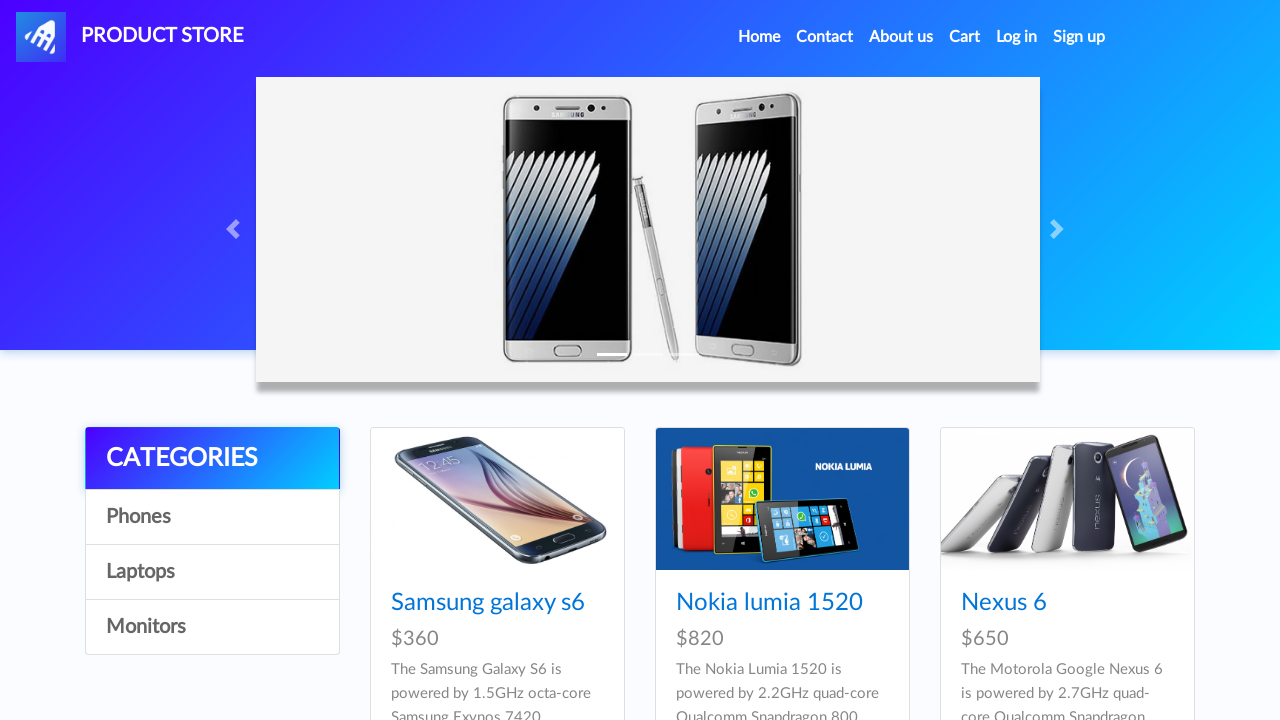

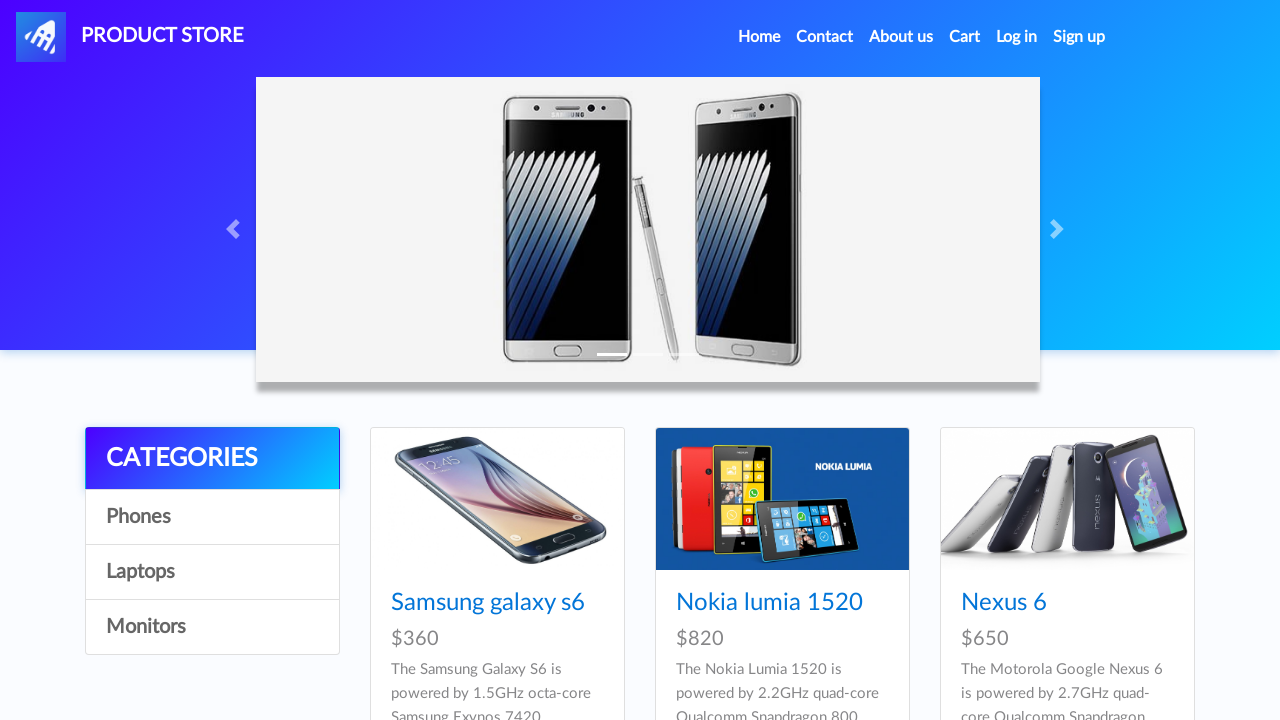